Tests shoe size checker with size 33, expecting size not available message

Starting URL: https://lm.skillbox.cc/qa_tester/module03/practice1/

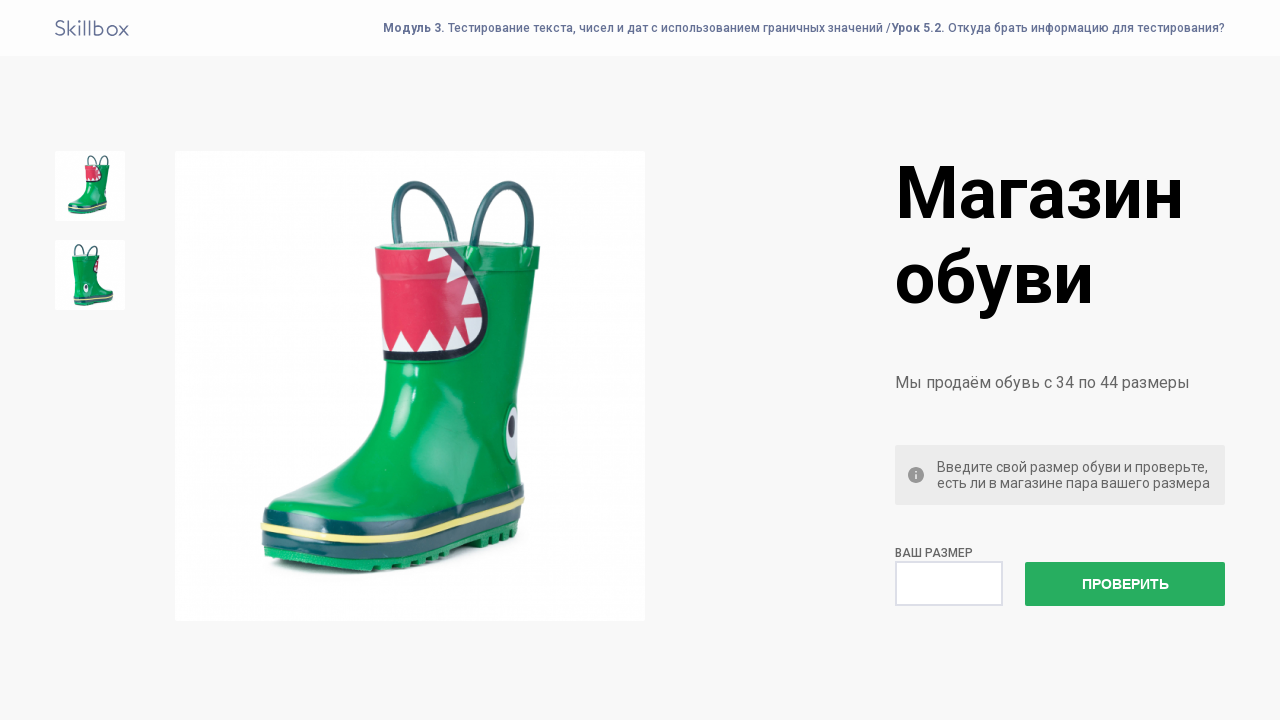

Entered shoe size 33 in the check field on input[name='check']
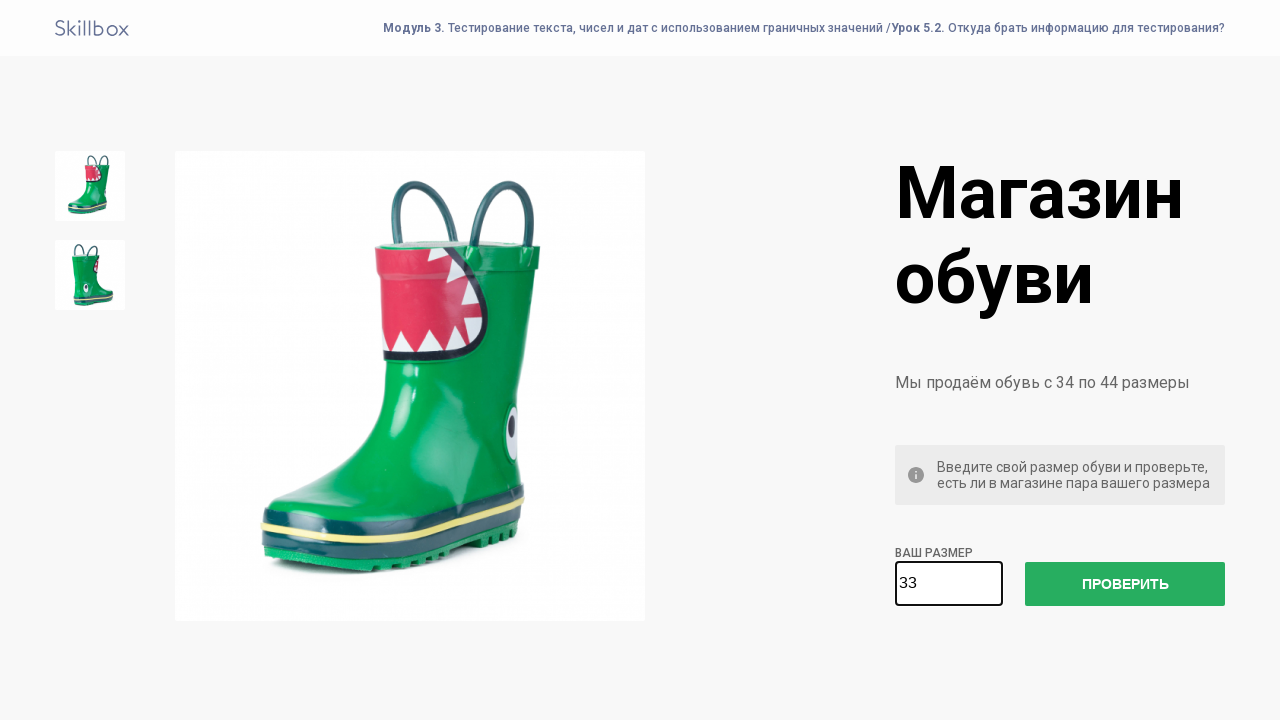

Clicked check size button to verify size 33 at (1125, 584) on #check-size-button
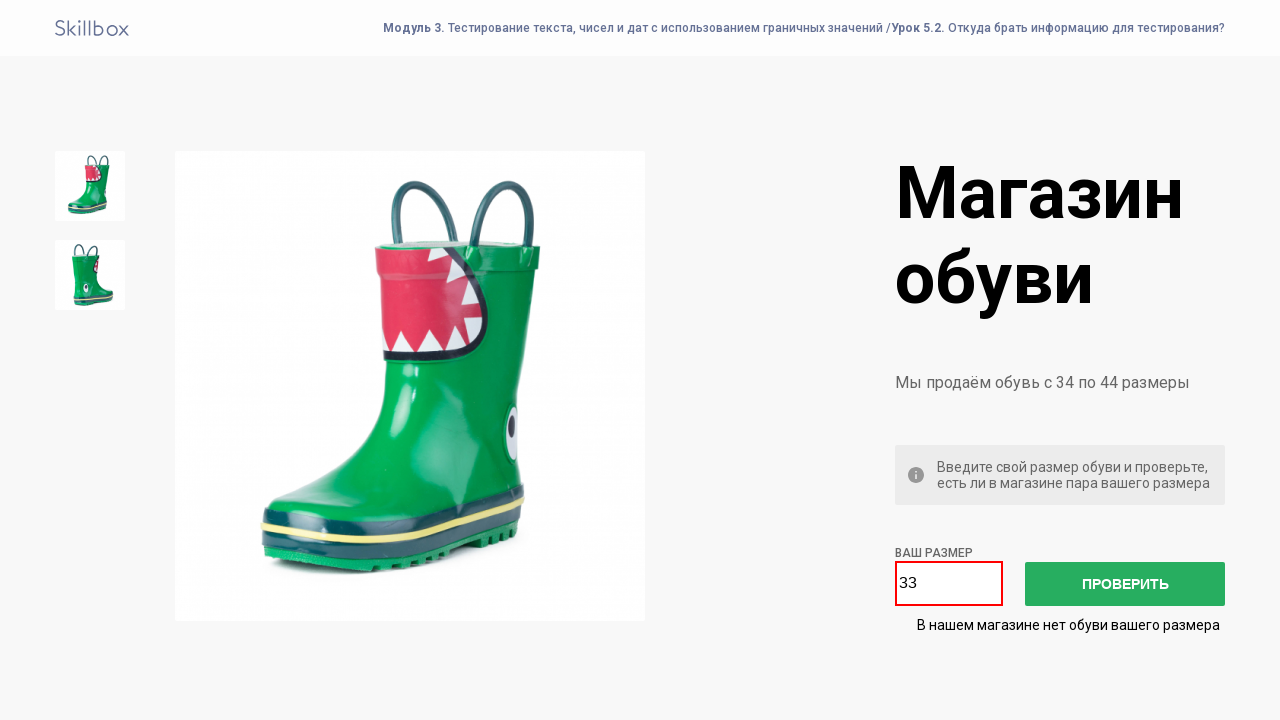

Size not available message appeared
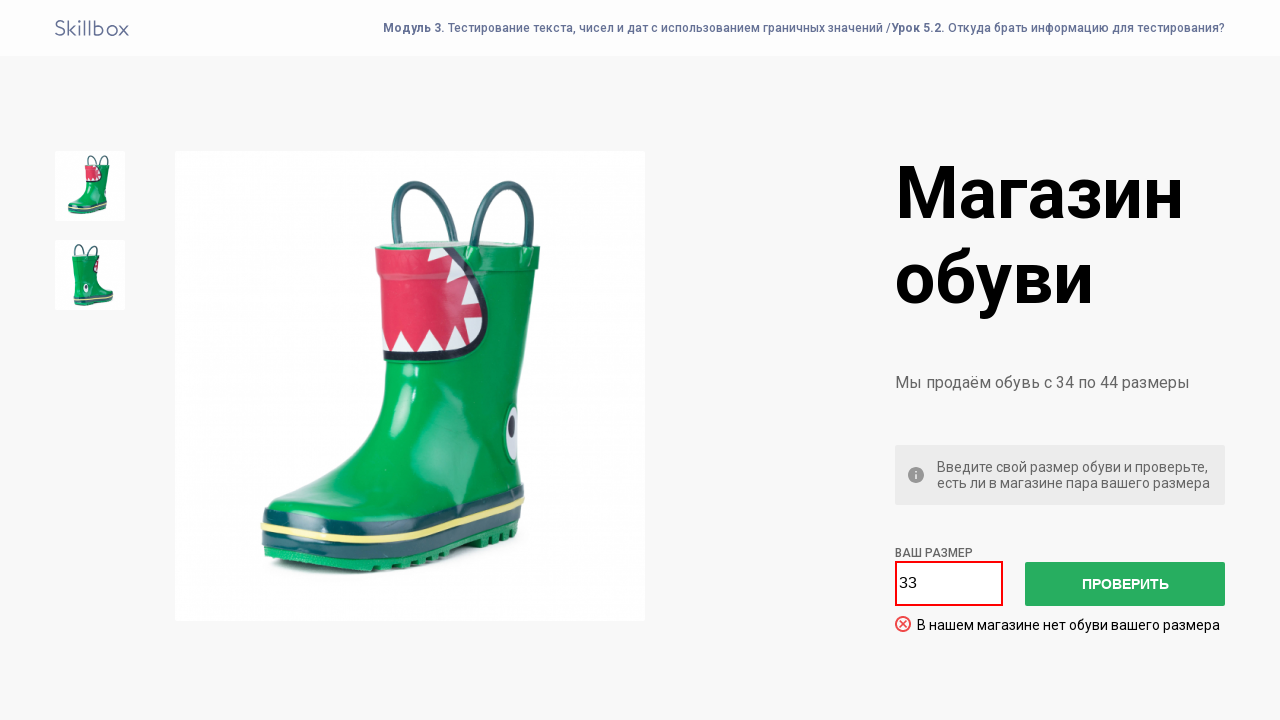

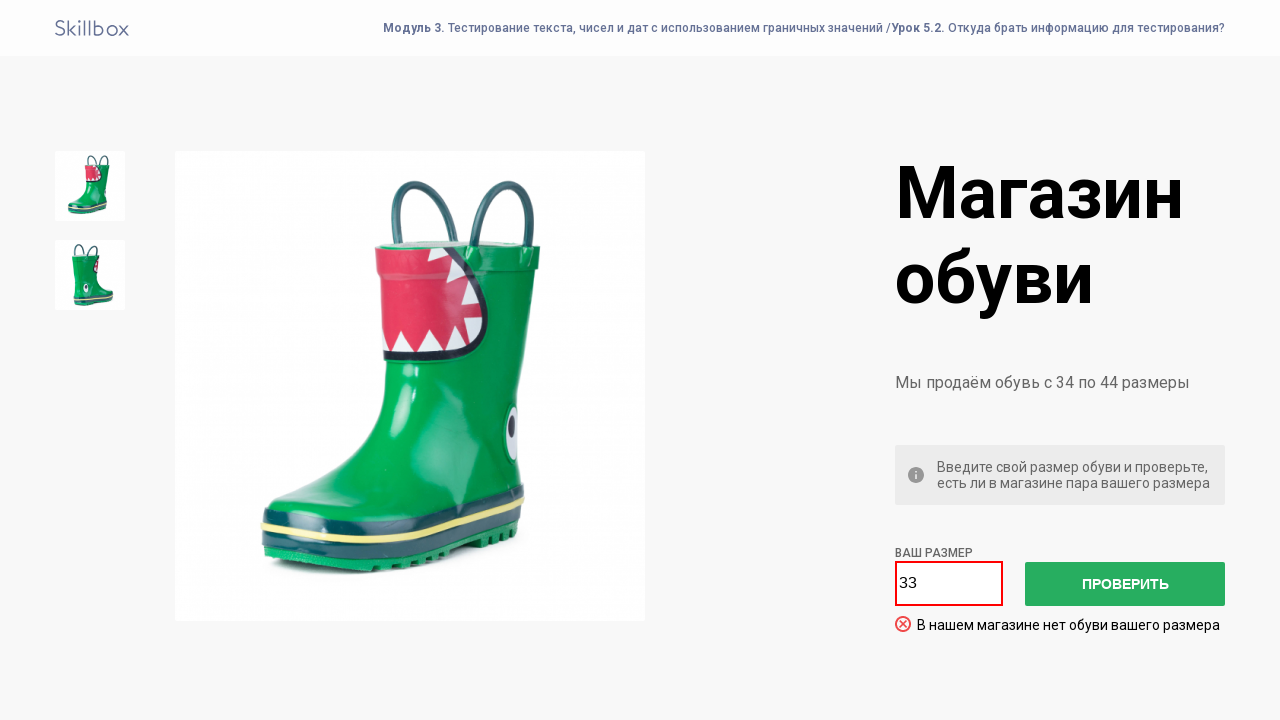